Tests browser window management methods including maximize, minimize, fullscreen, and setting custom window position and size

Starting URL: https://techproeducation.com

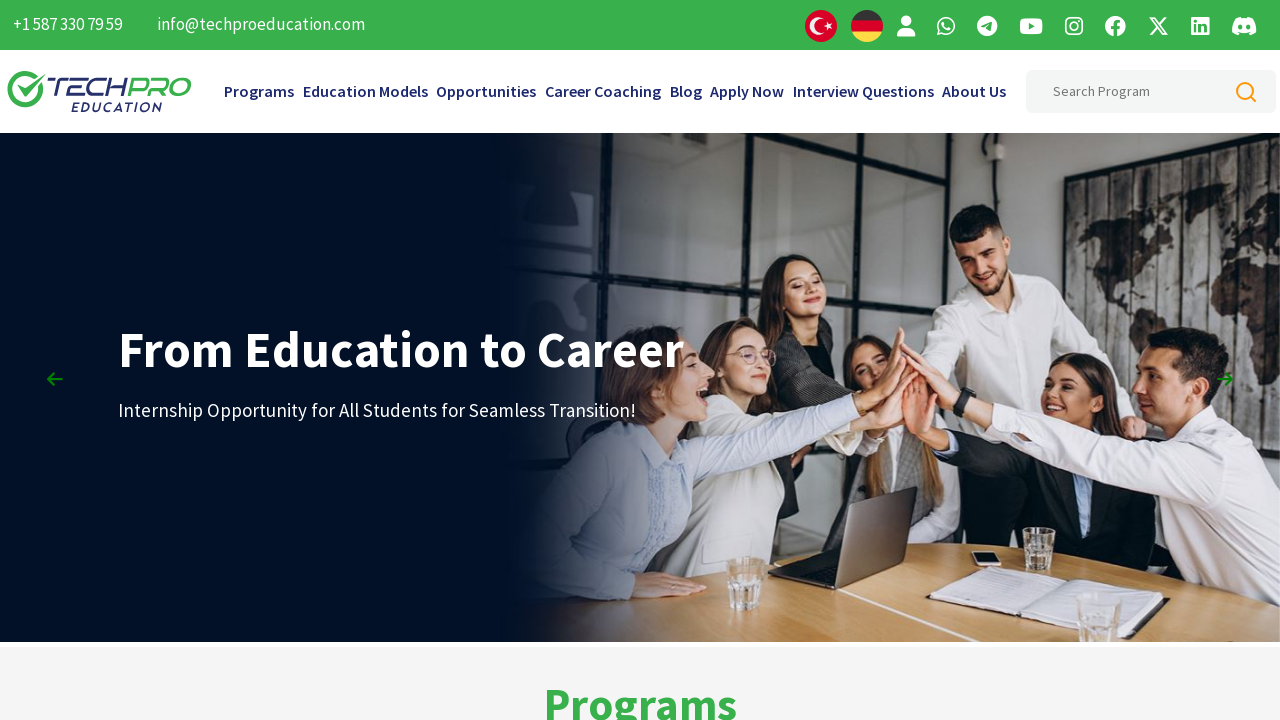

Set viewport to maximum size (1920x1080) to simulate maximize
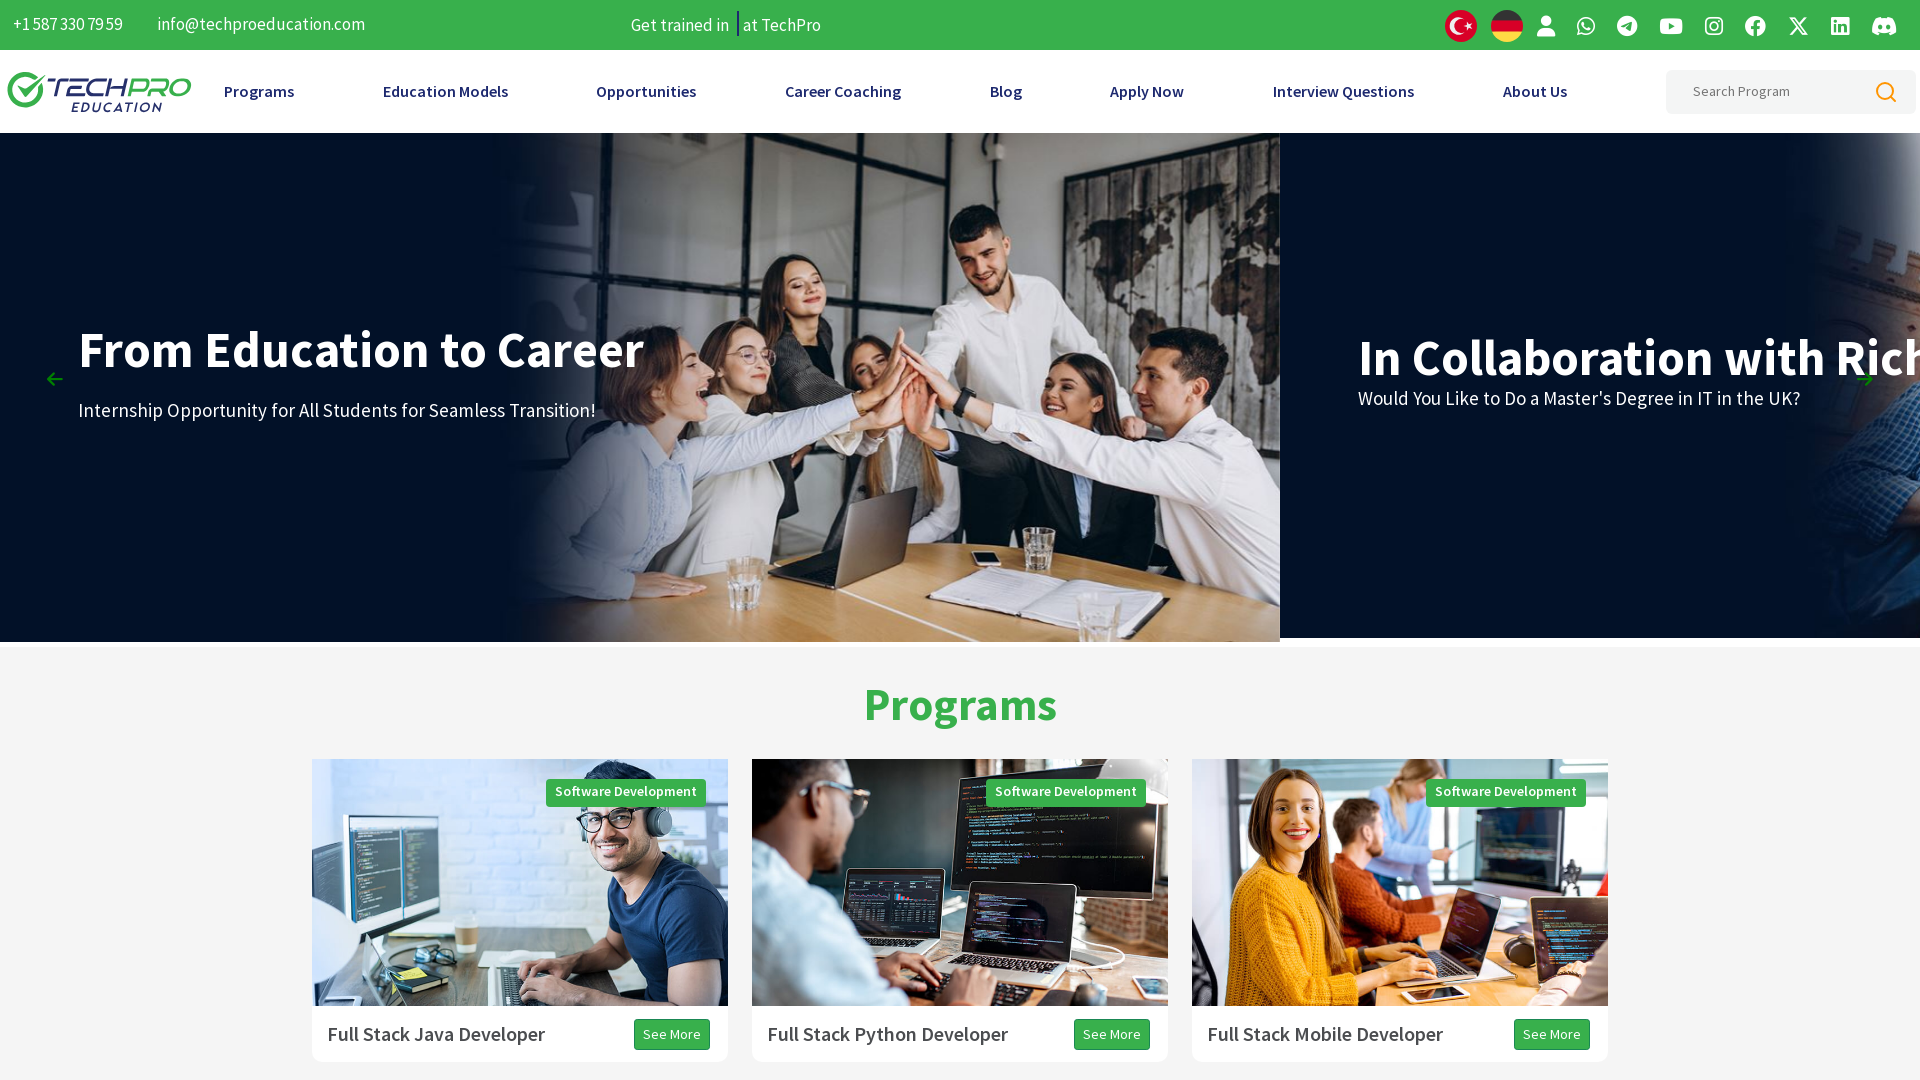

Waited 3 seconds to observe maximized window
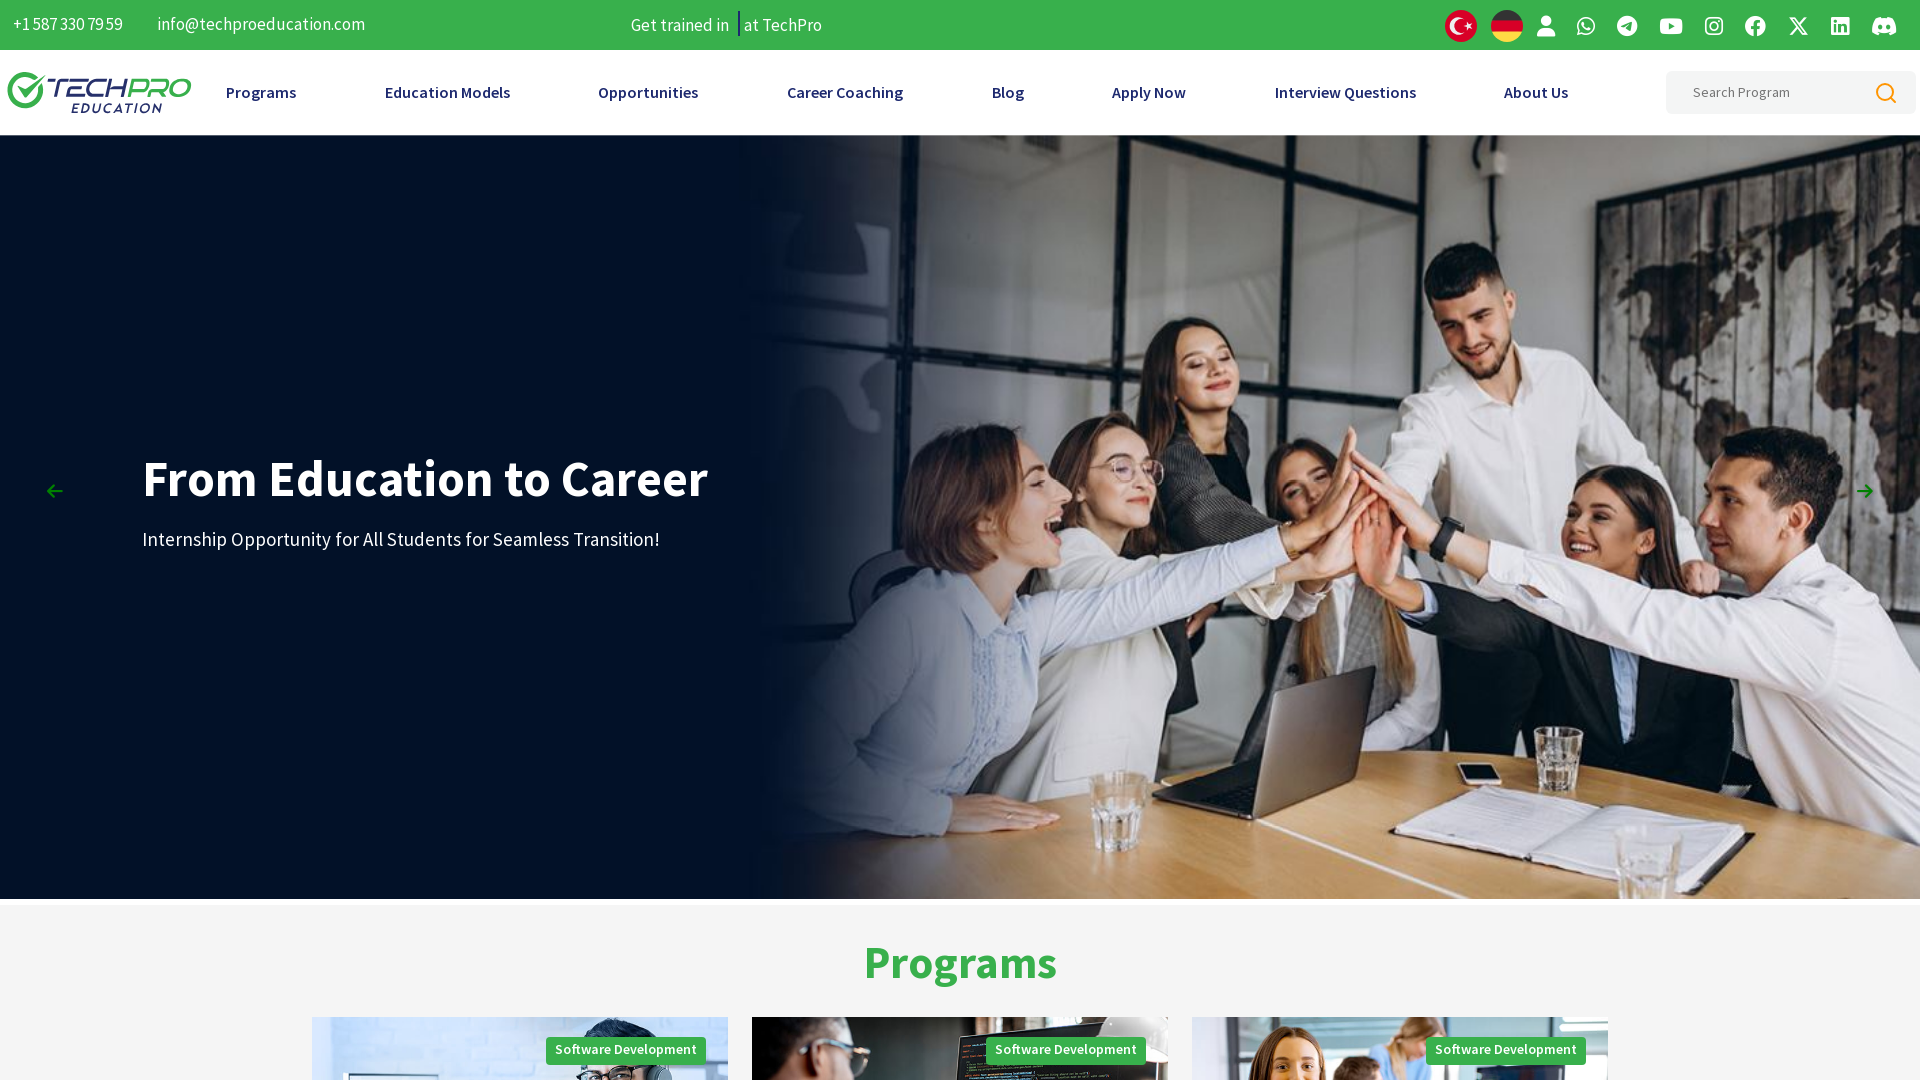

Set viewport to smaller size (800x600) to simulate minimize effect
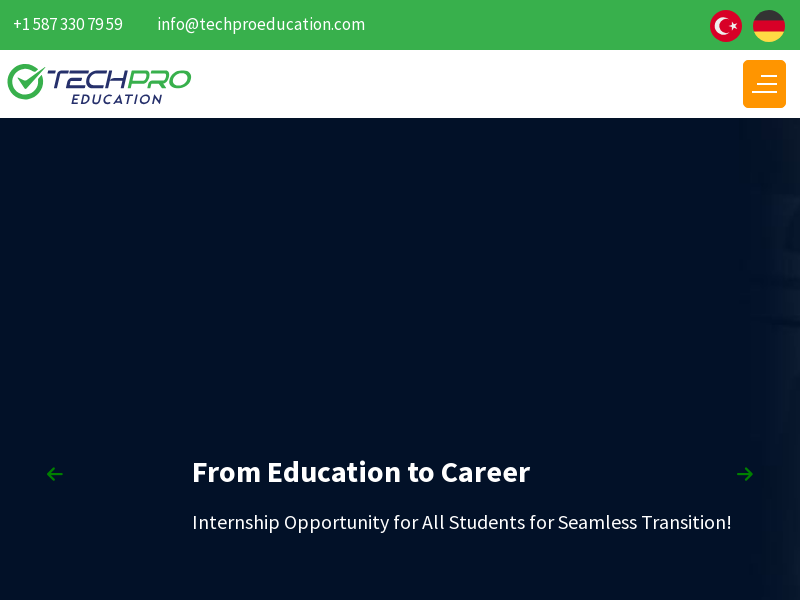

Waited 3 seconds to observe minimized window
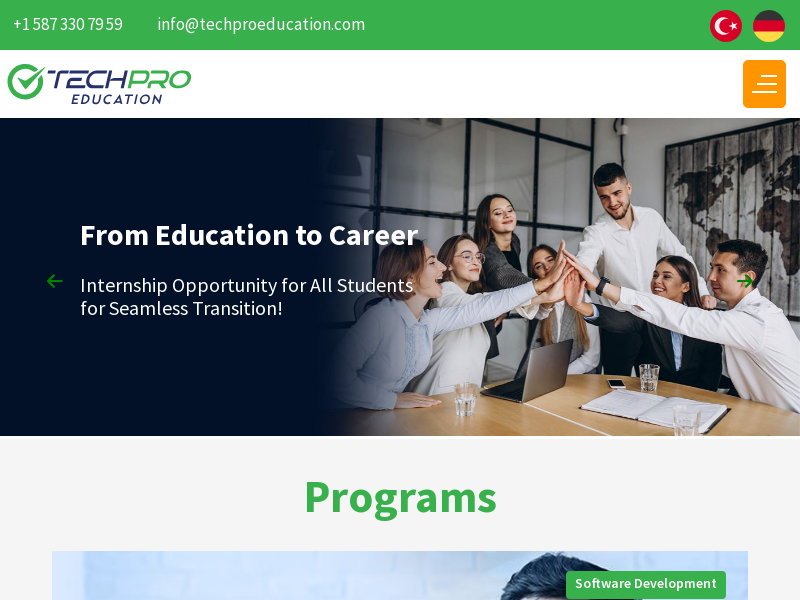

Set viewport to fullscreen-like size (1920x1080)
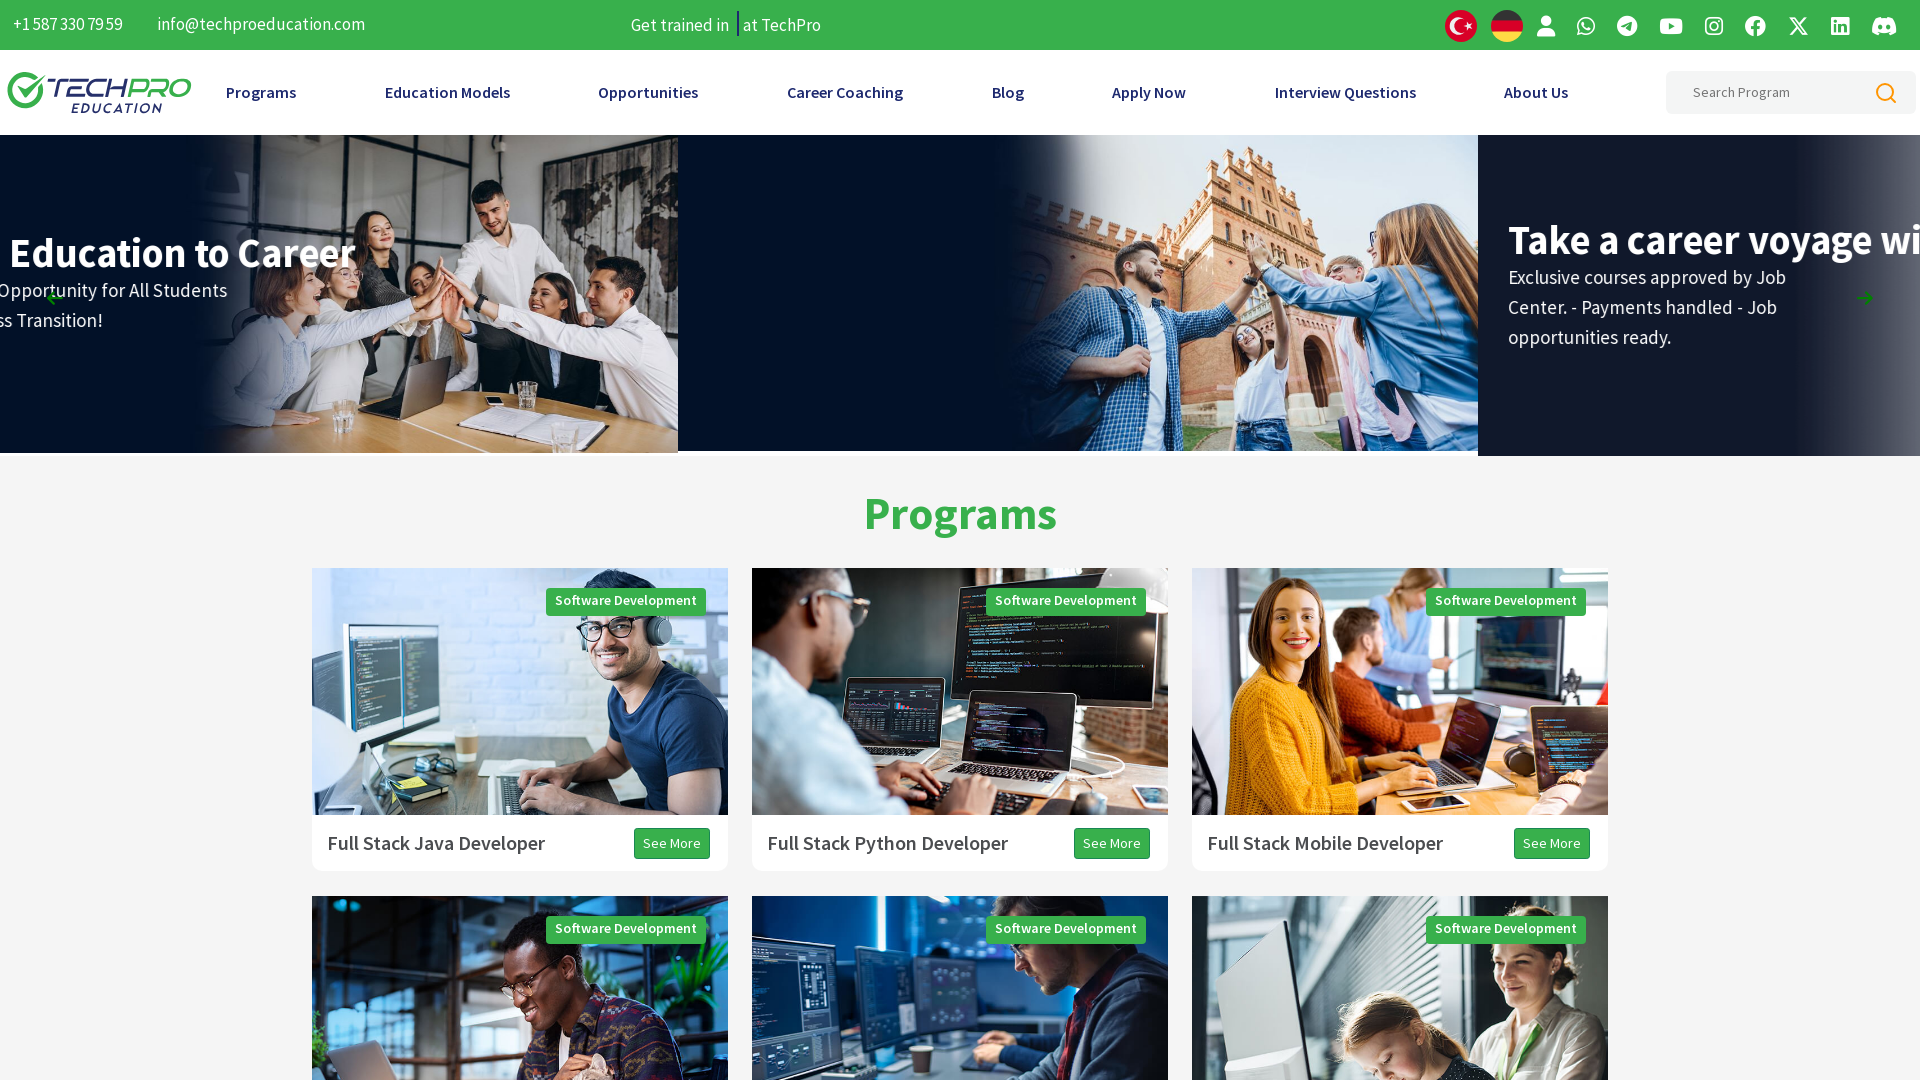

Waited 3 seconds to observe fullscreen window
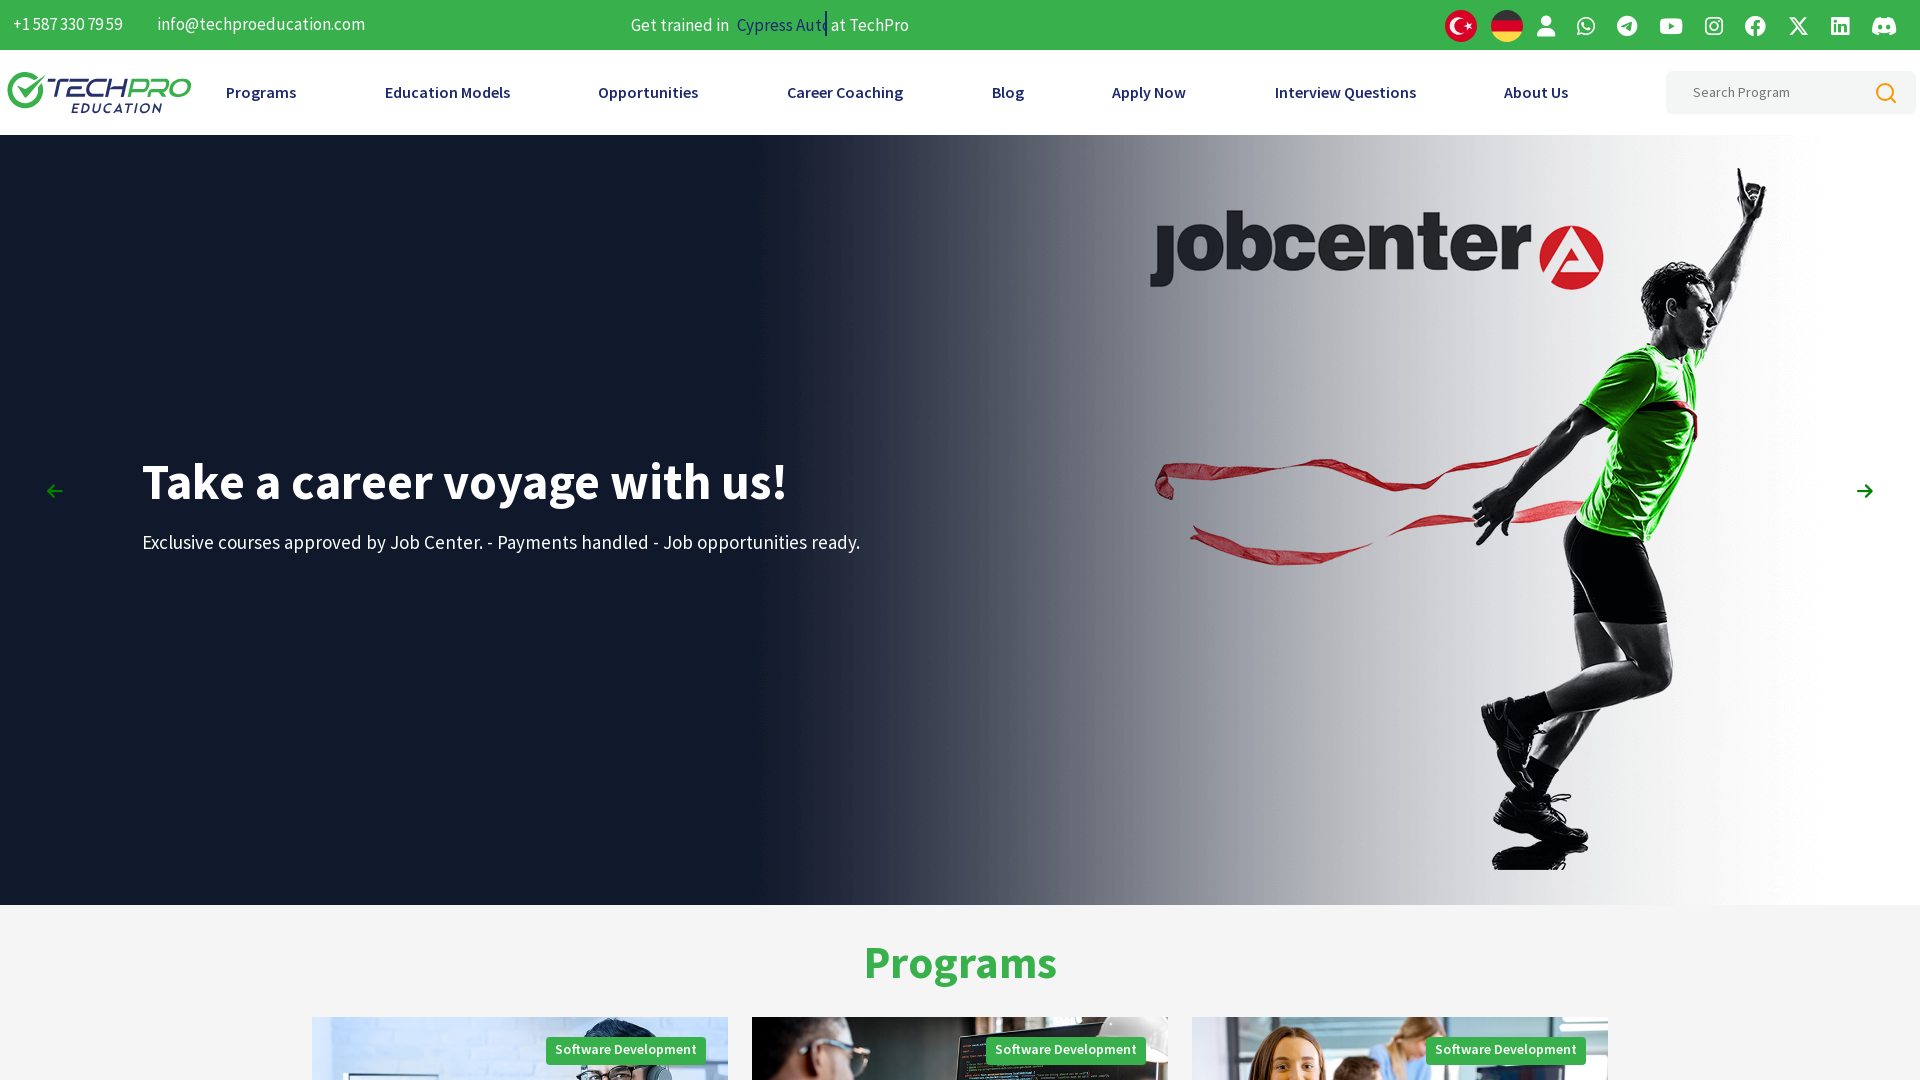

Set viewport to custom size (555x555)
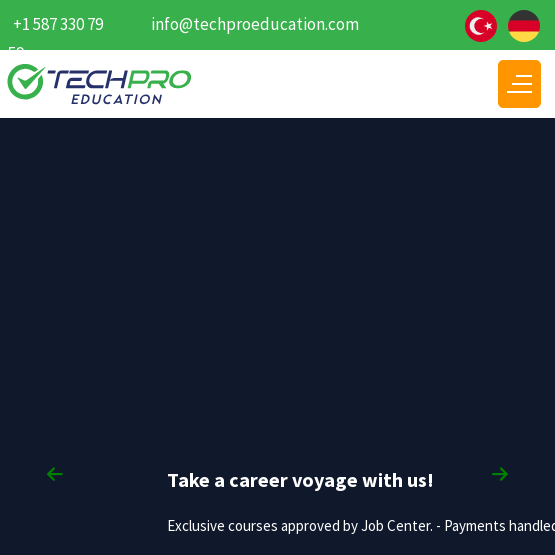

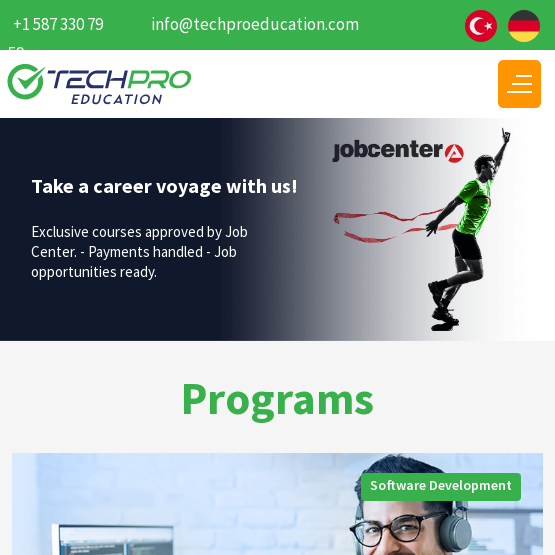